Navigates to QSpiders website and verifies the page loads by checking the current URL and page title

Starting URL: https://www.qspiders.com/

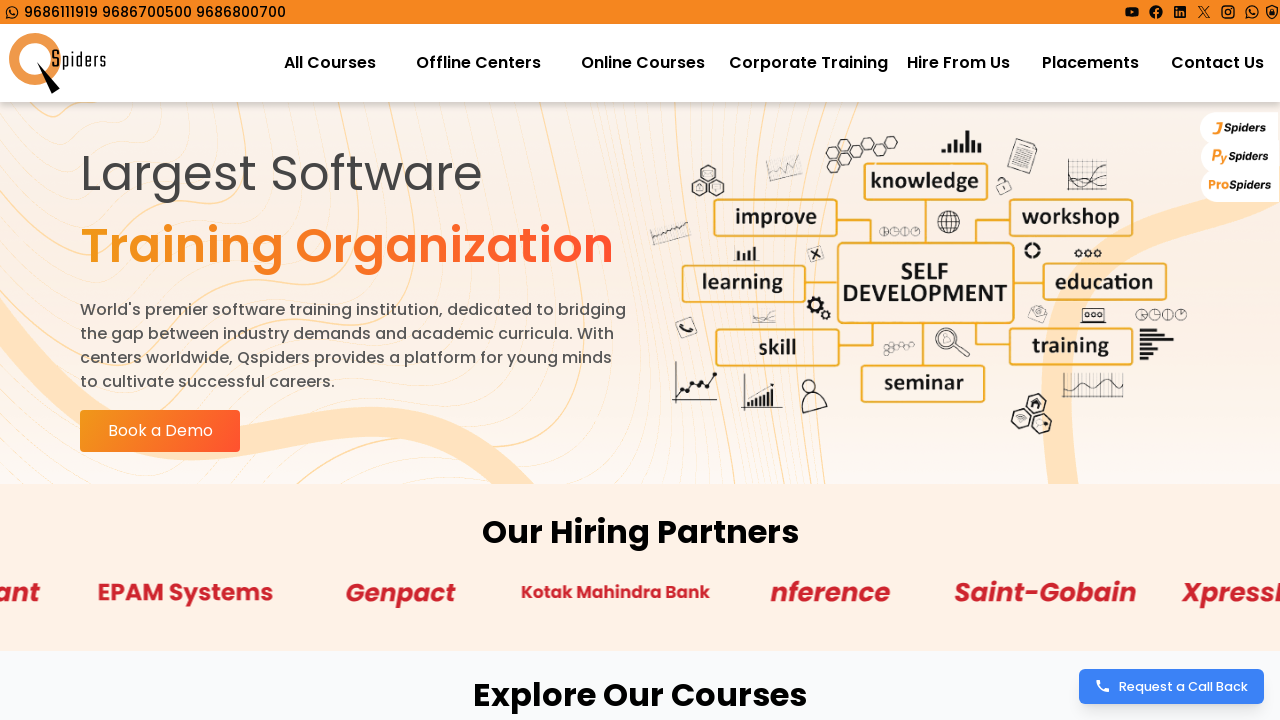

Waited for page to load (domcontentloaded state)
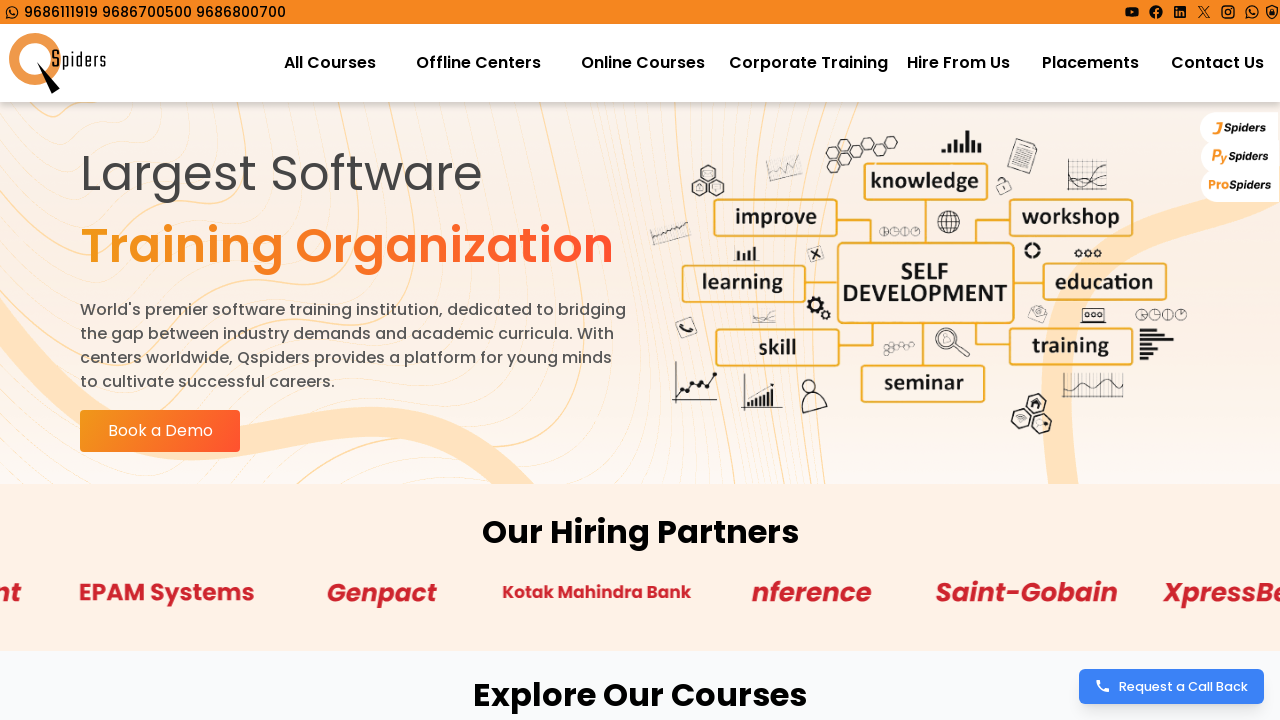

Retrieved current URL
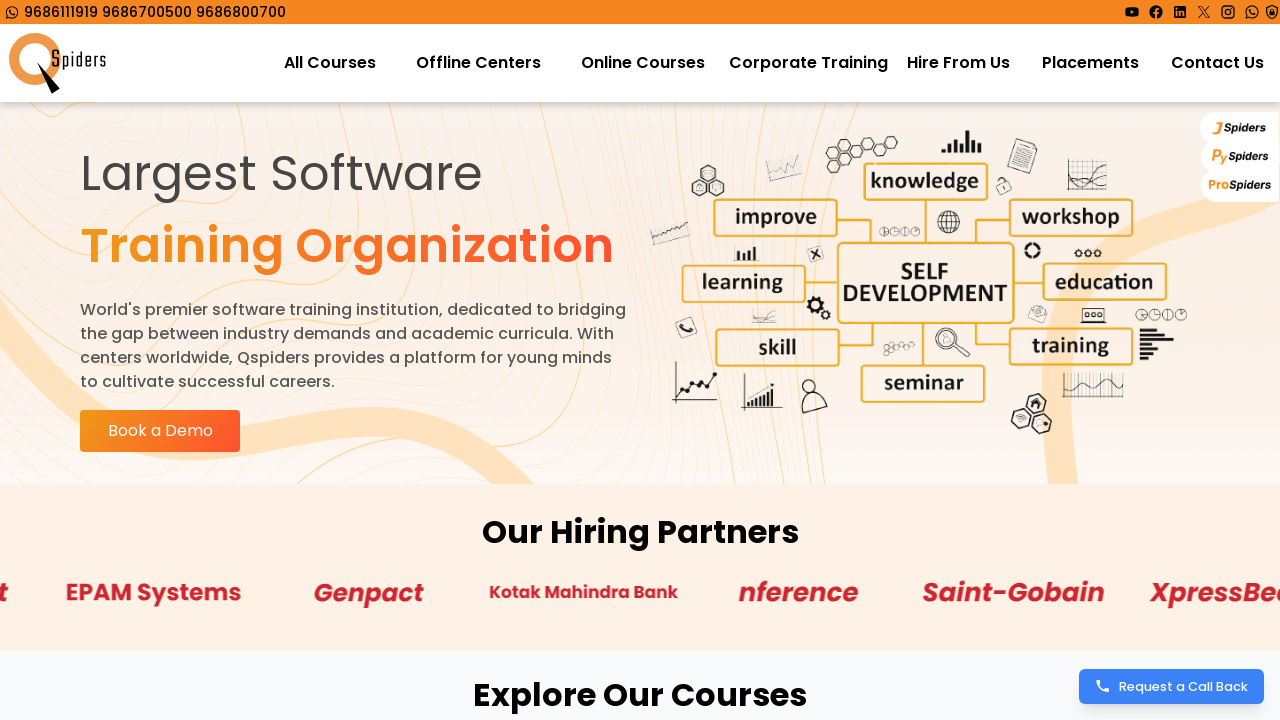

Retrieved page title
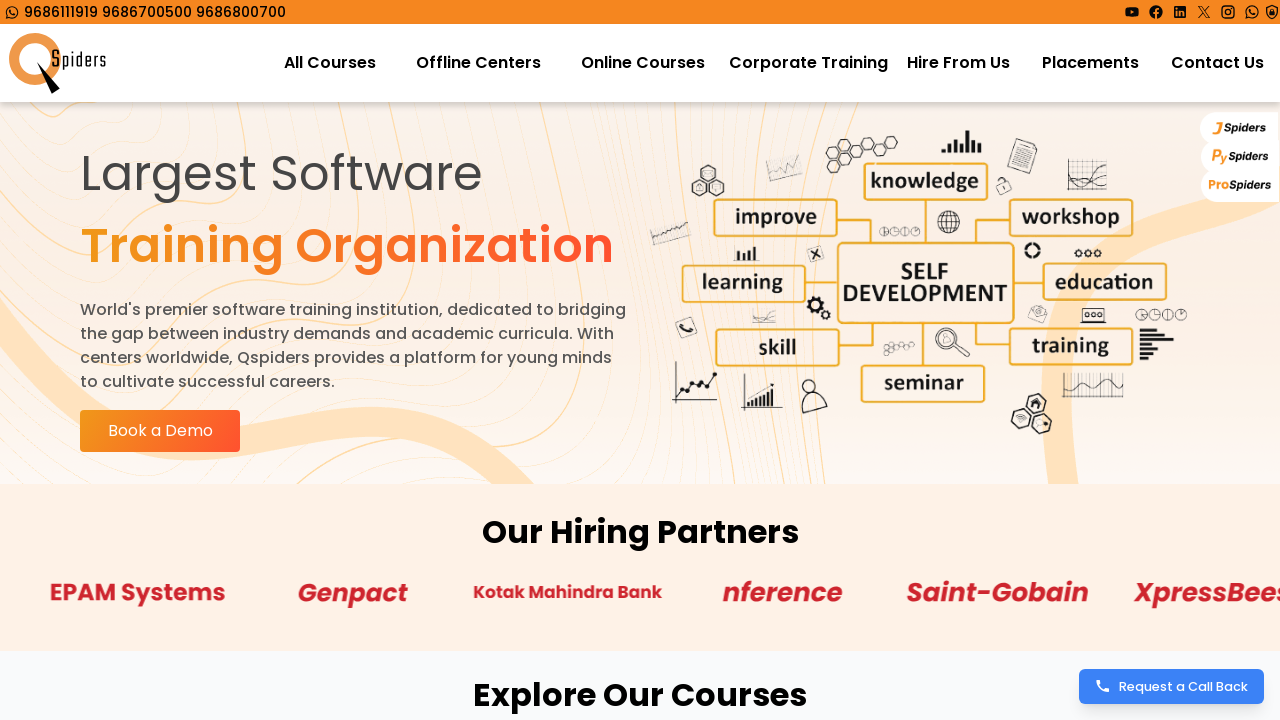

Printed URL and title: https://qspiders.com/ QSpiders | Empowering IT & Software Careers with Comprehensive Courses
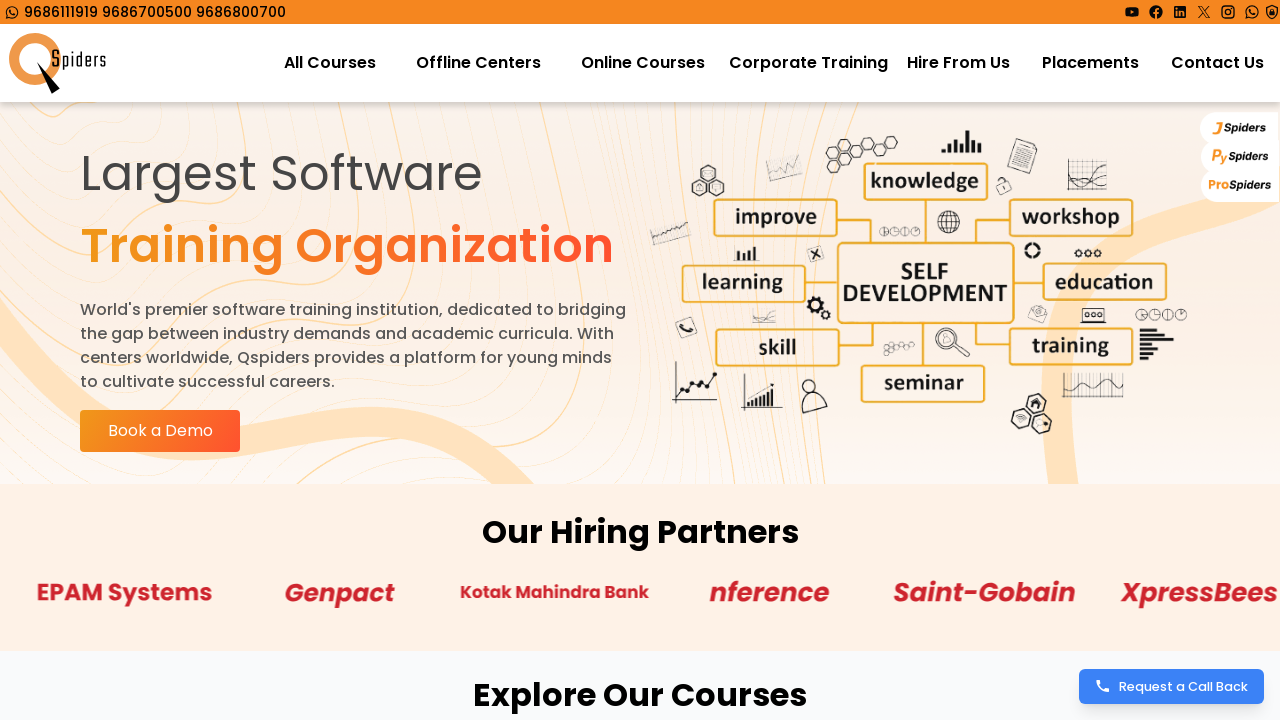

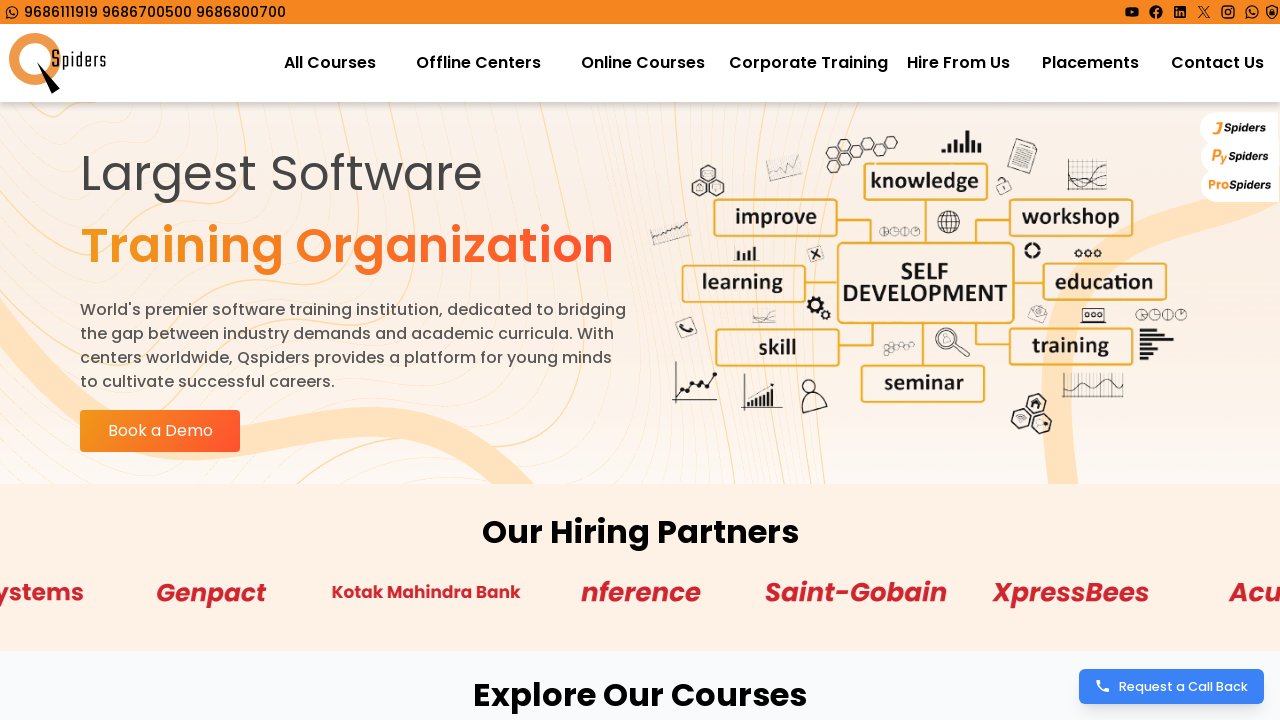